Tests interaction with ordered list elements on the Omayo blog page by finding all ol elements and clicking each one

Starting URL: http://omayo.blogspot.com

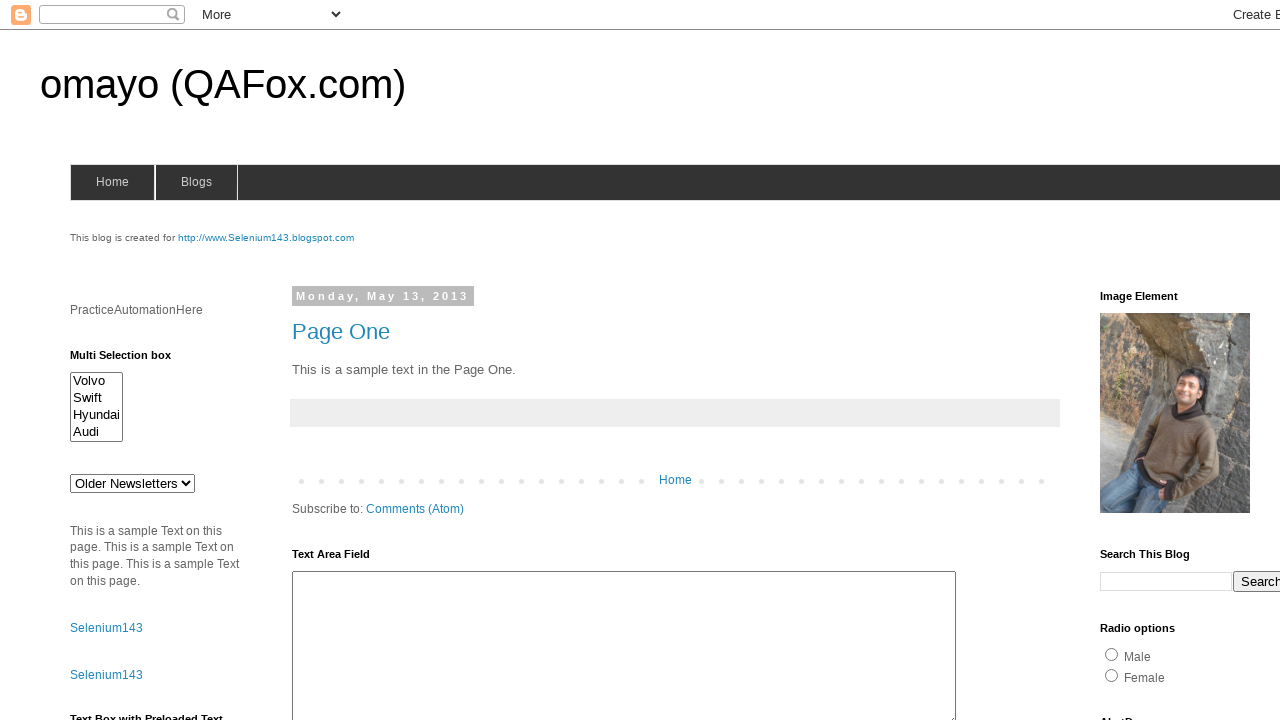

Navigated to Omayo blog page
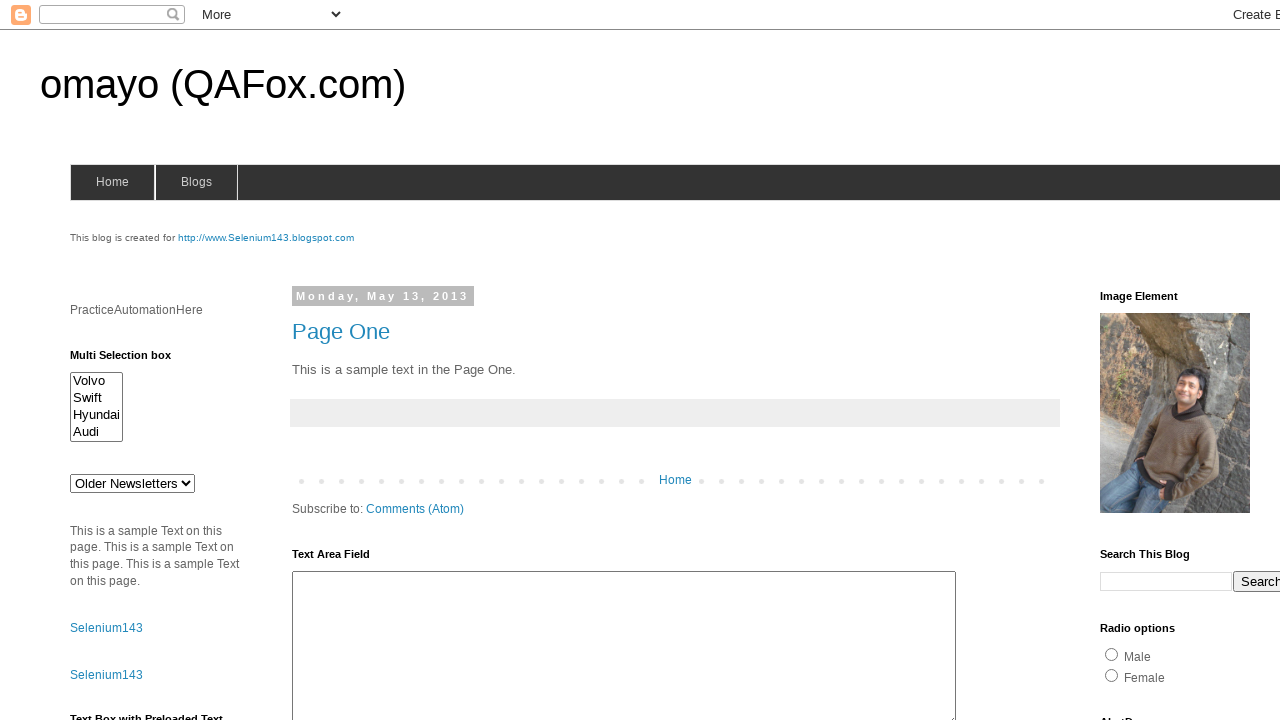

Found all ordered list (ol) elements on the page
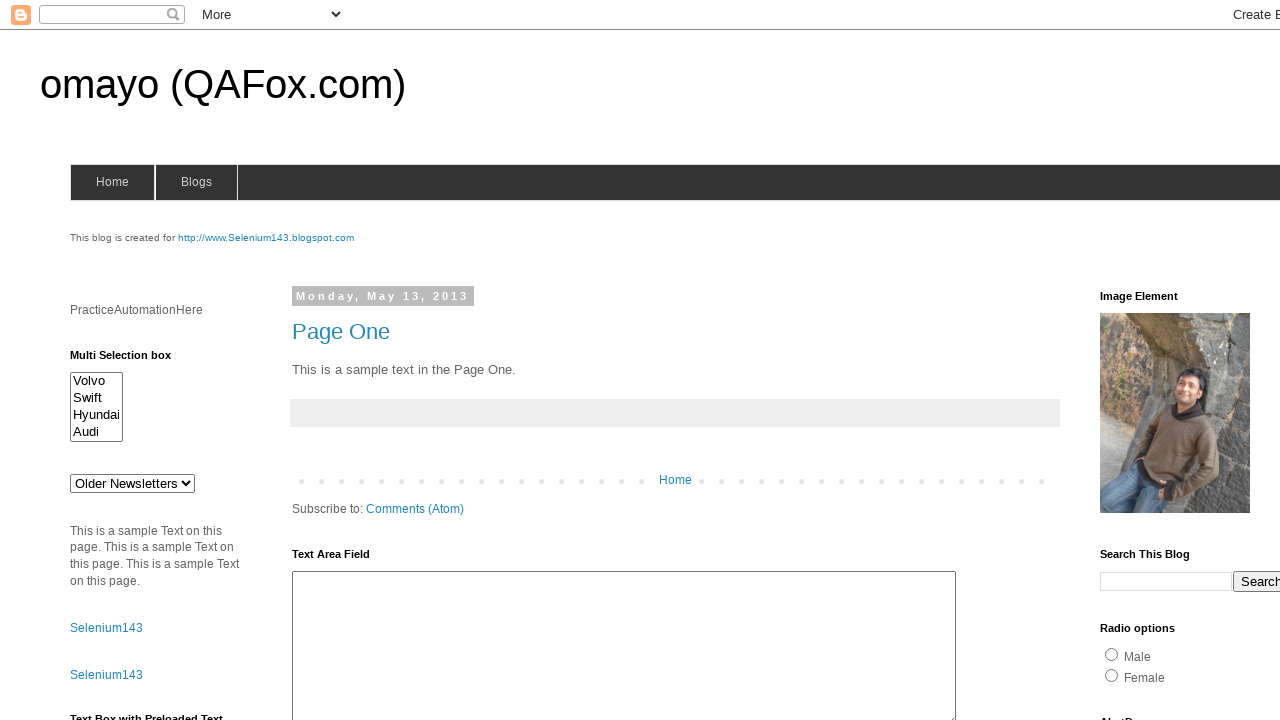

Clicked an ordered list element at (160, 361) on ol >> nth=0
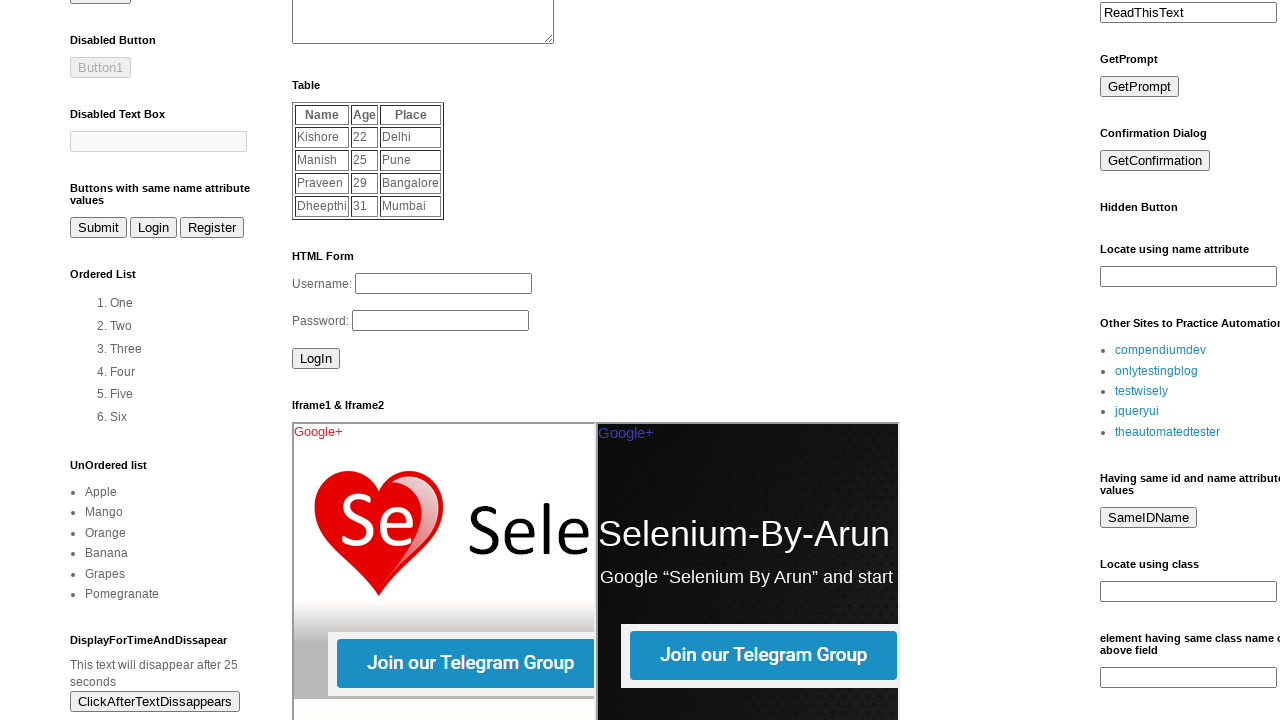

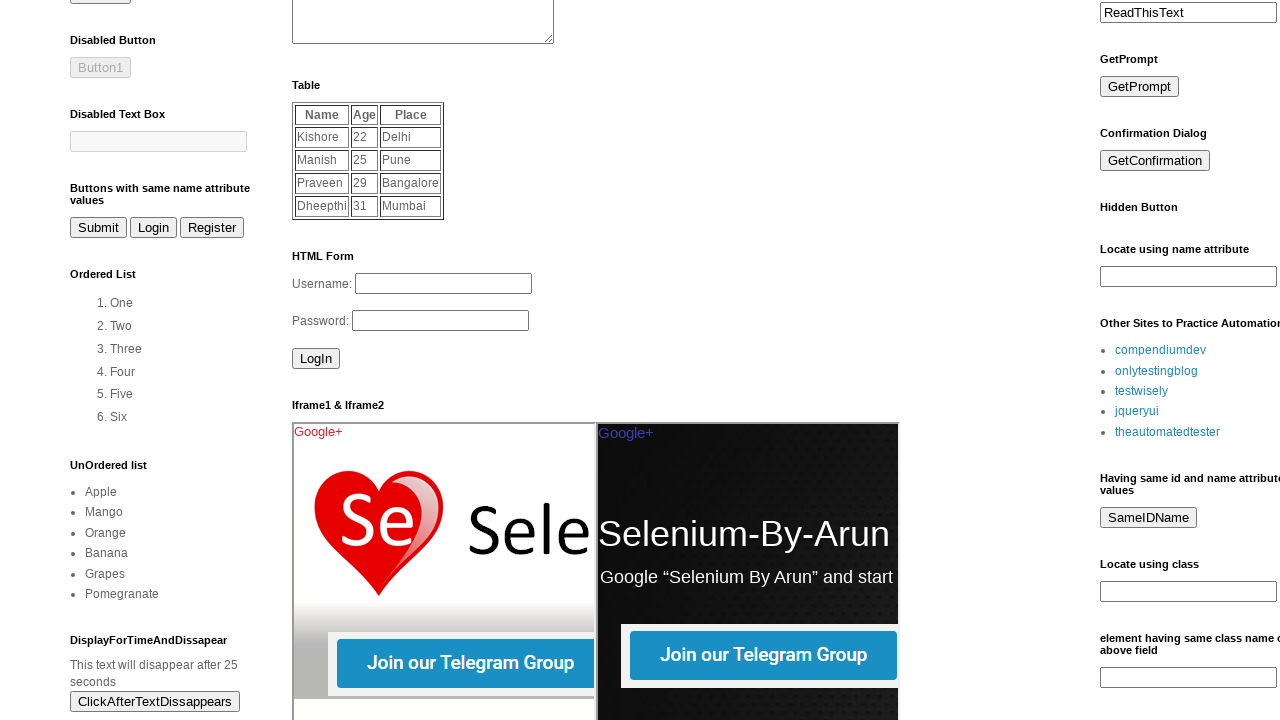